Tests checkbox functionality by navigating to a checkbox demo page and clicking on a checkbox element to toggle its state.

Starting URL: http://syntaxprojects.com/basic-checkbox-demo.php

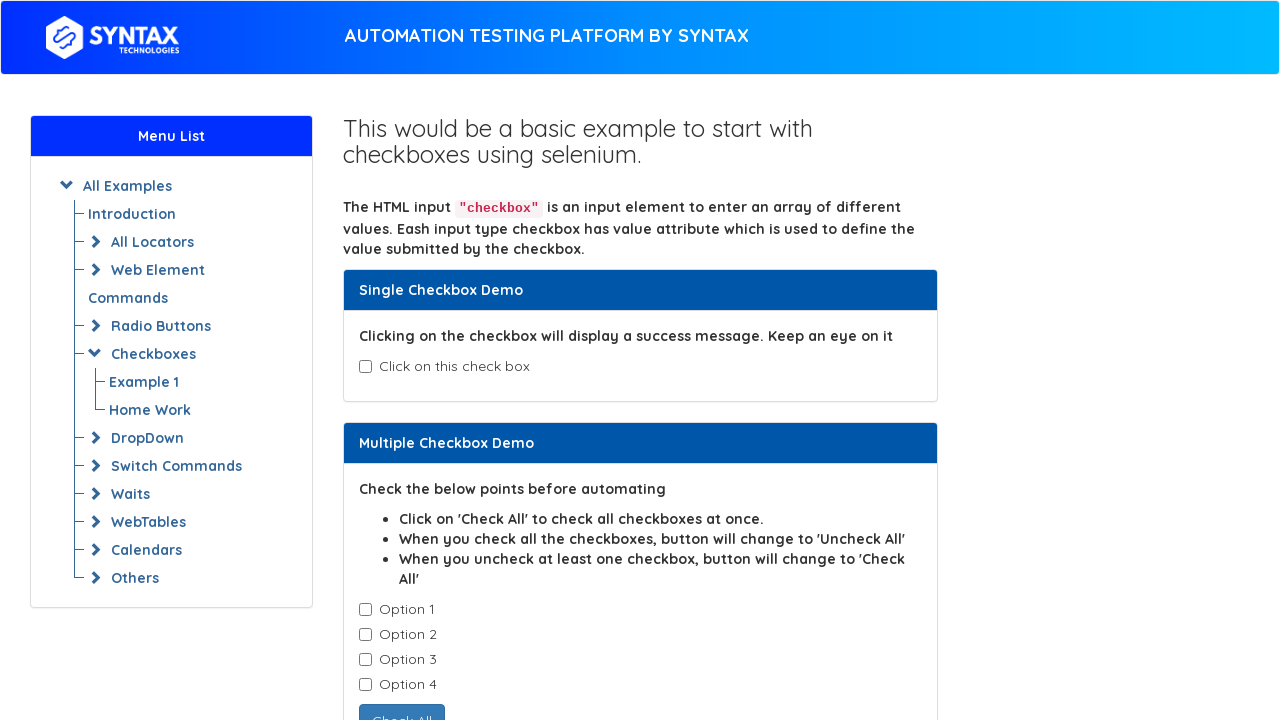

Clicked the checkbox element to toggle its state at (365, 367) on #isAgeSelected
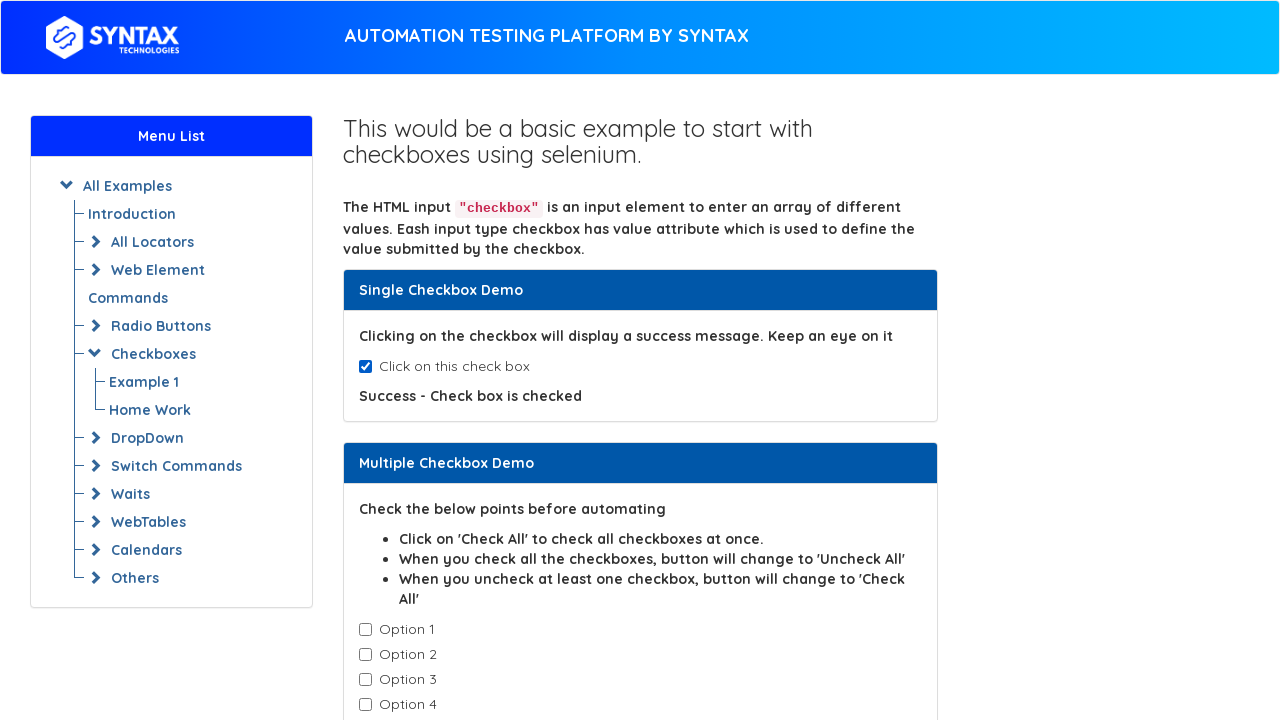

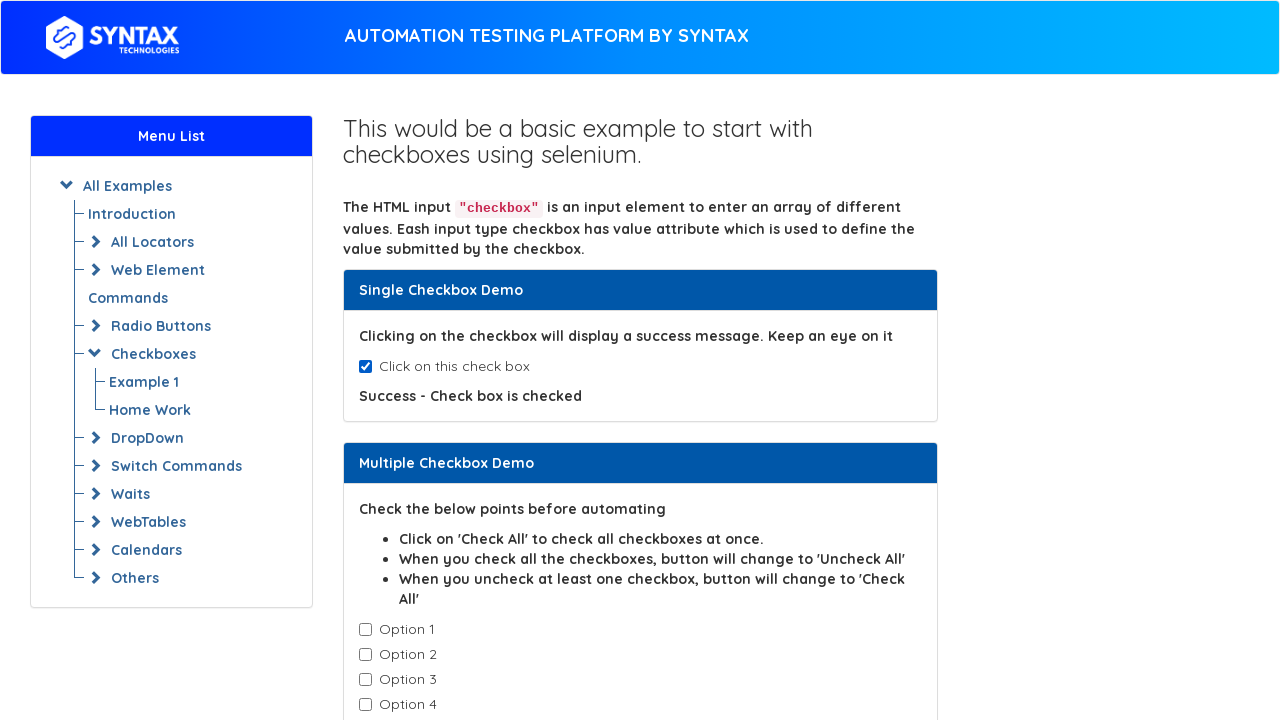